Tests click-and-hold drag selection on a jQuery UI selectable grid, selecting items 1-4 by dragging from the first to the fourth element.

Starting URL: http://jqueryui.com/resources/demos/selectable/display-grid.html

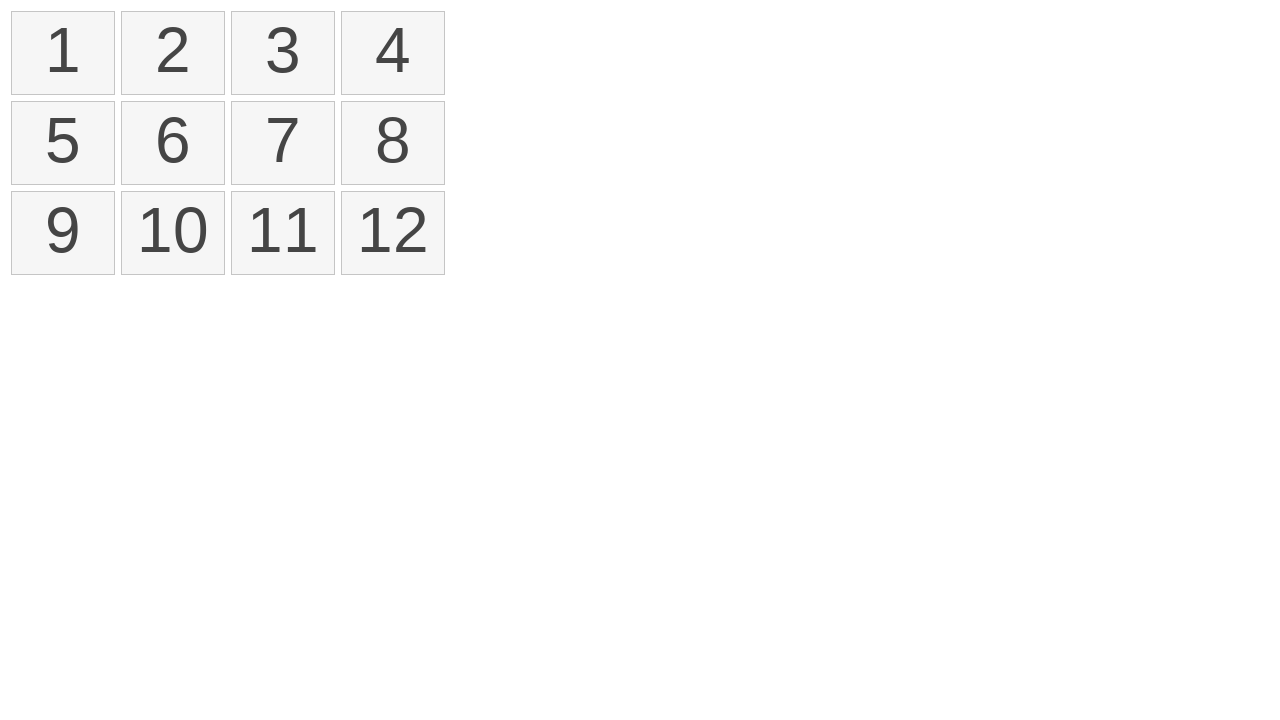

Grid items loaded and ready
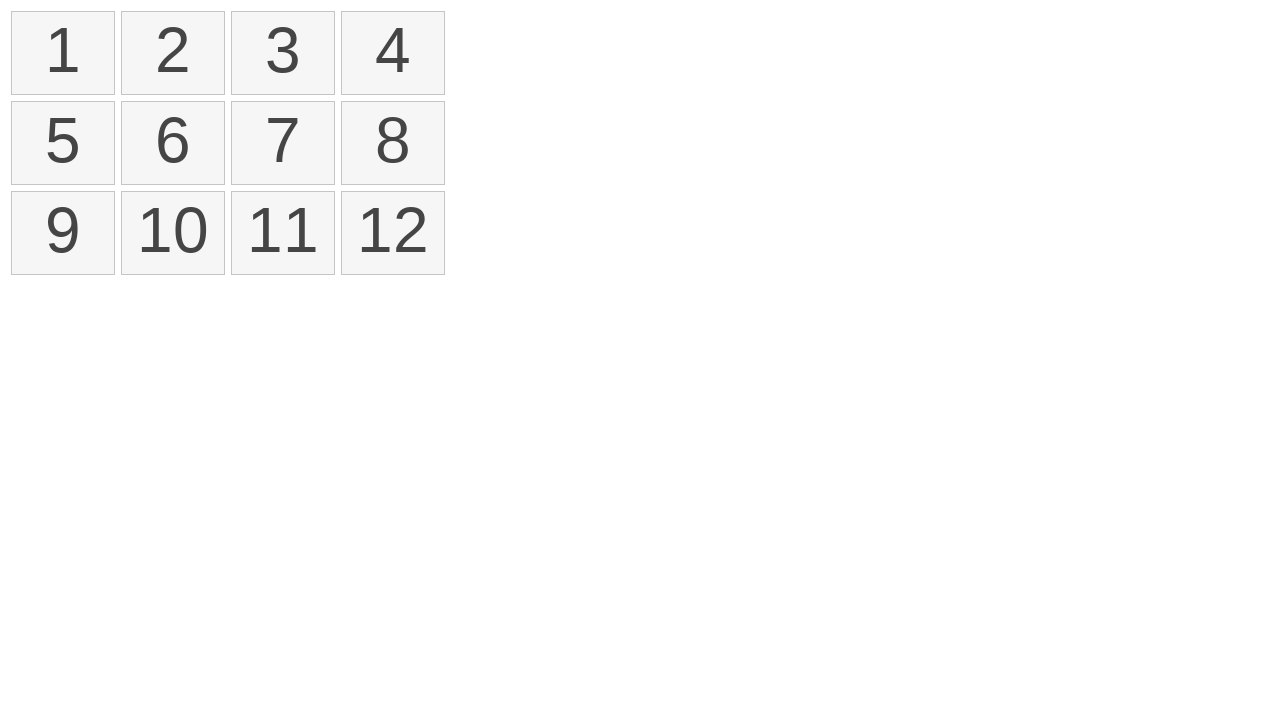

Located all selectable grid items
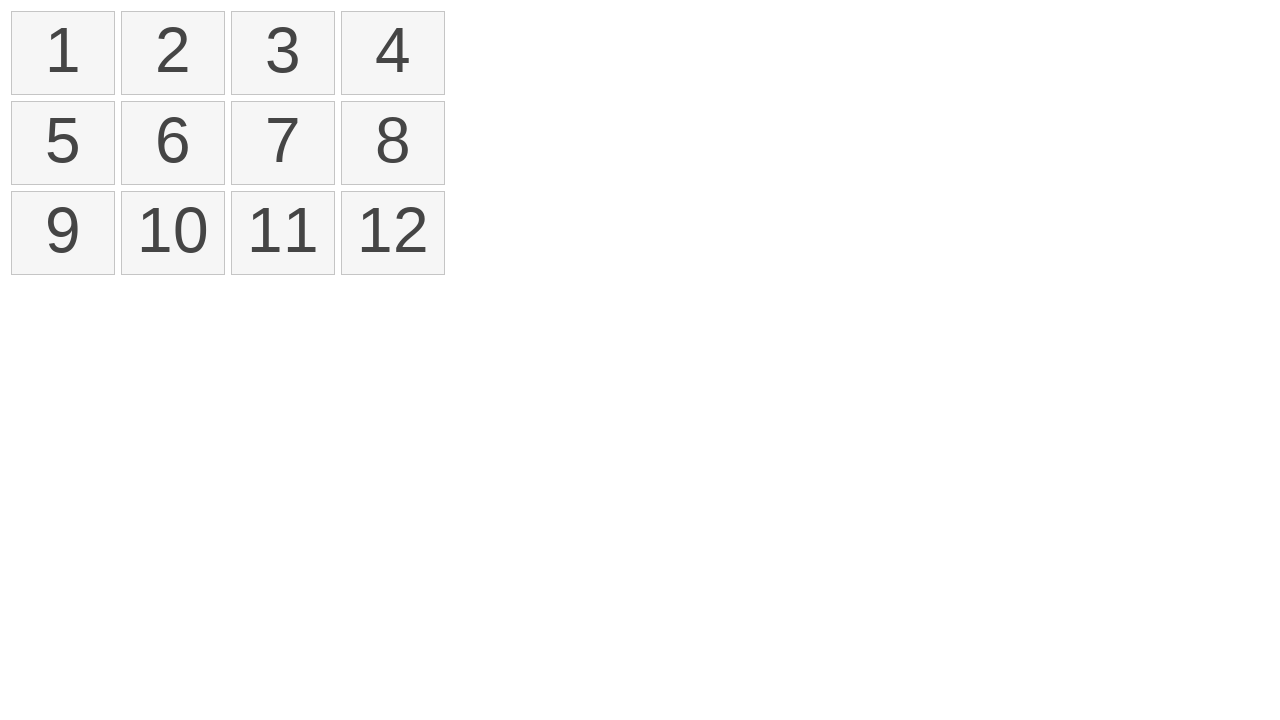

Retrieved first grid item
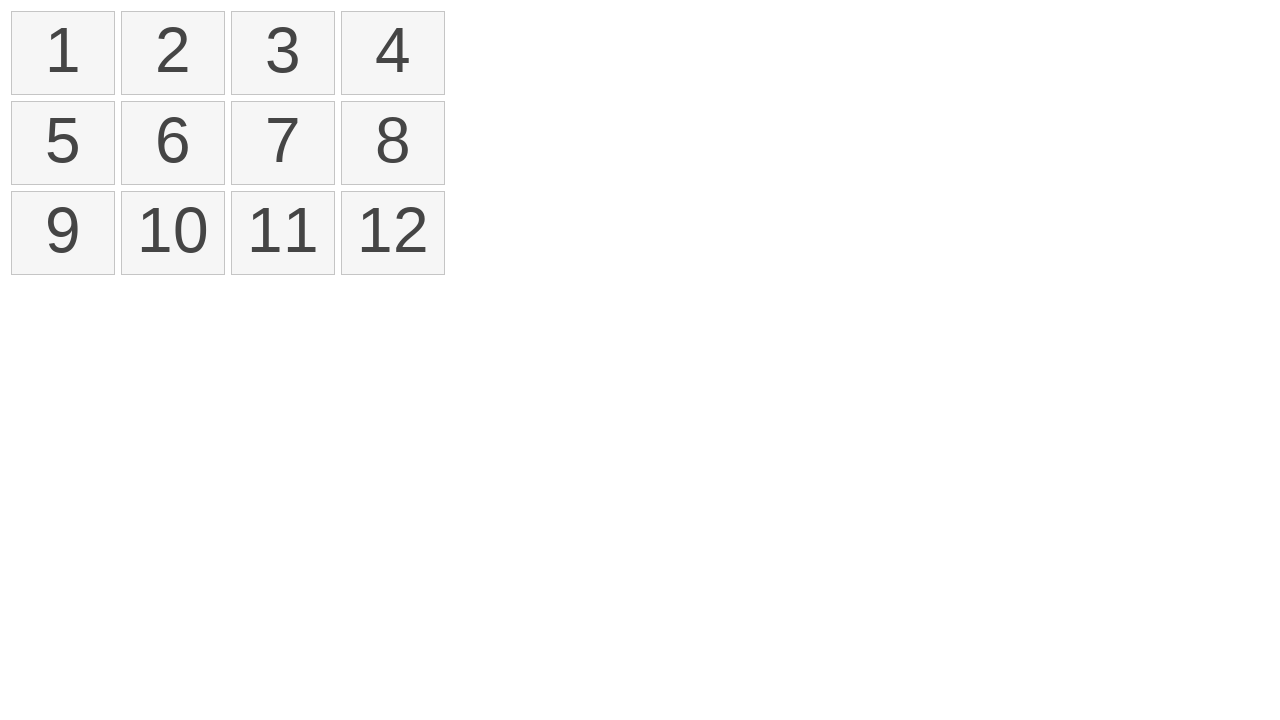

Retrieved fourth grid item
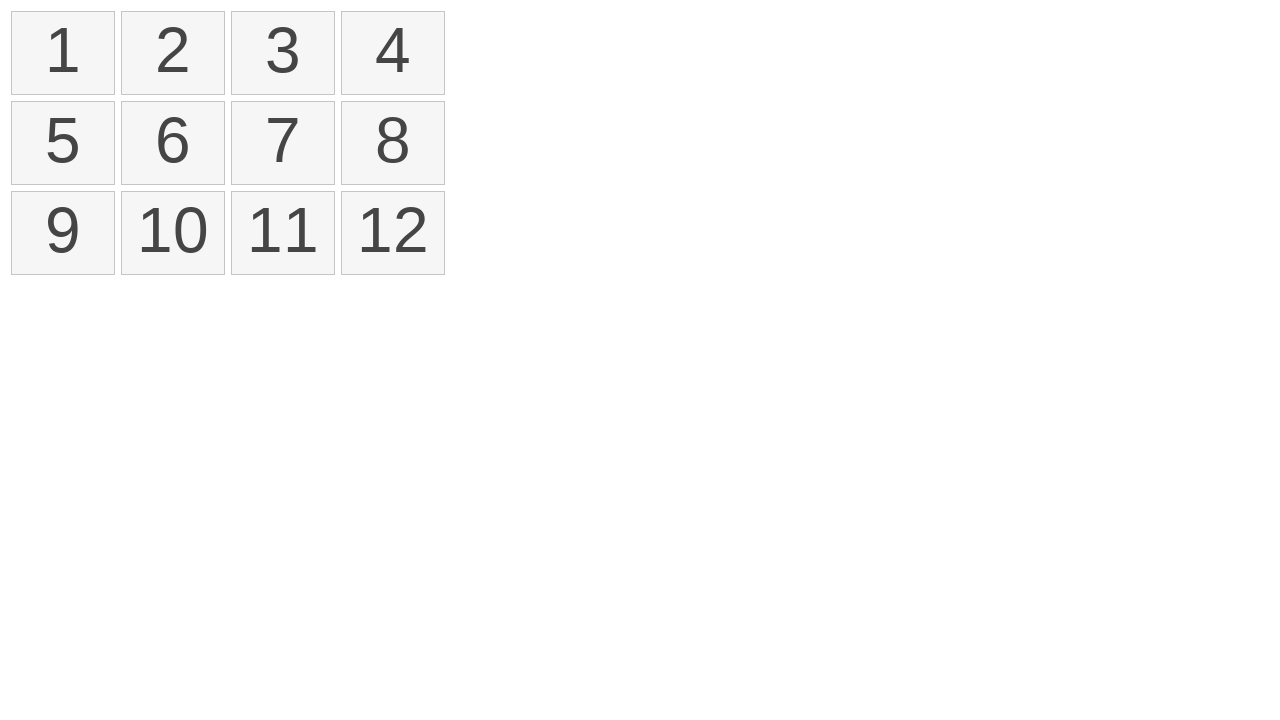

Got bounding box for first item
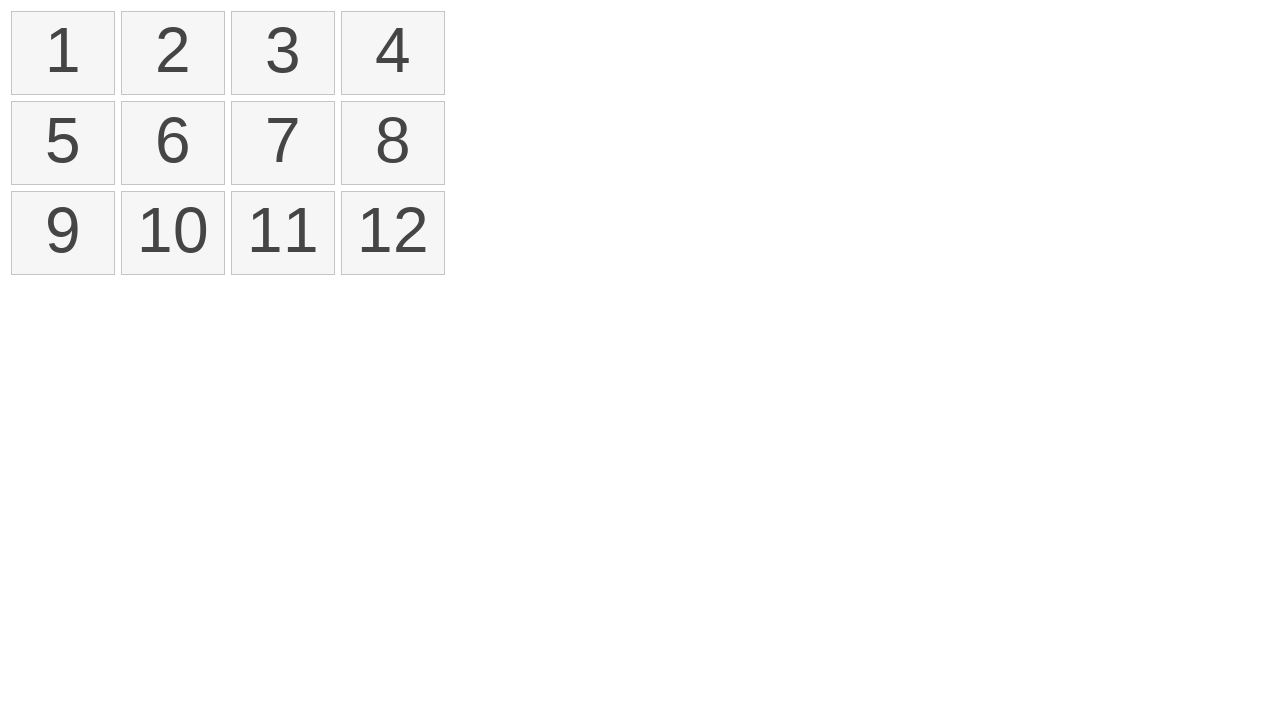

Got bounding box for fourth item
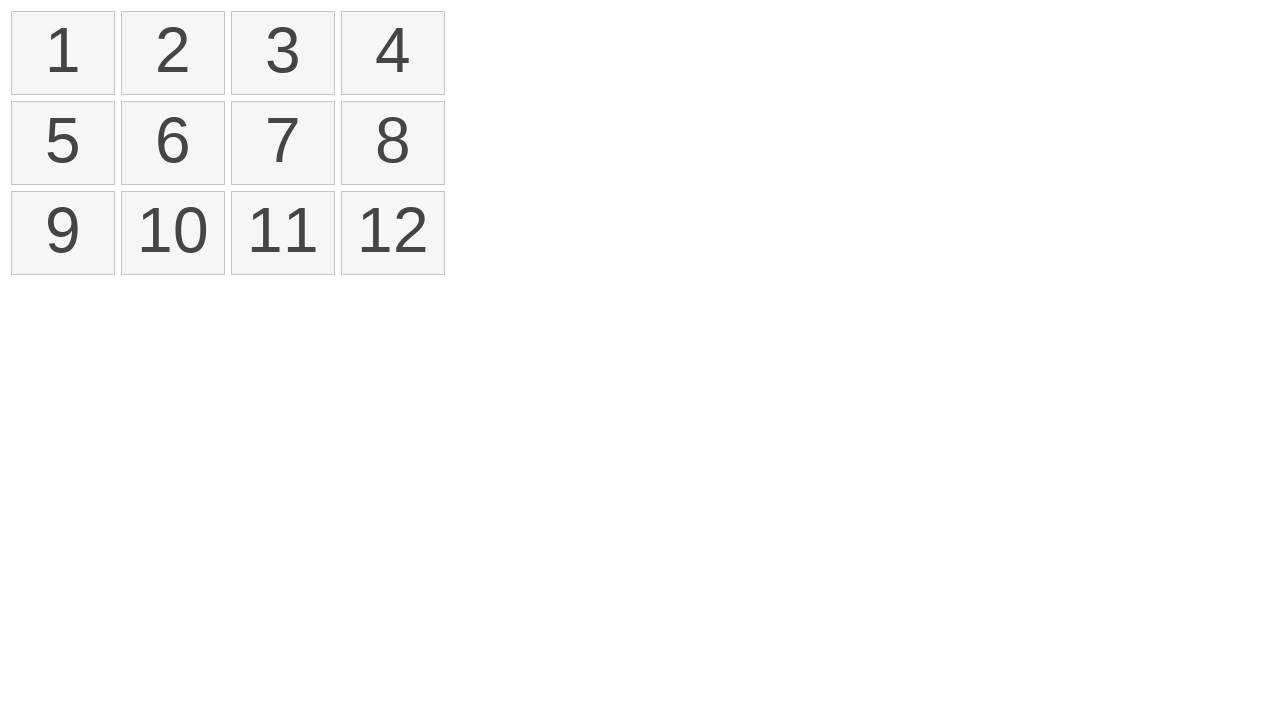

Moved mouse to center of first item at (63, 53)
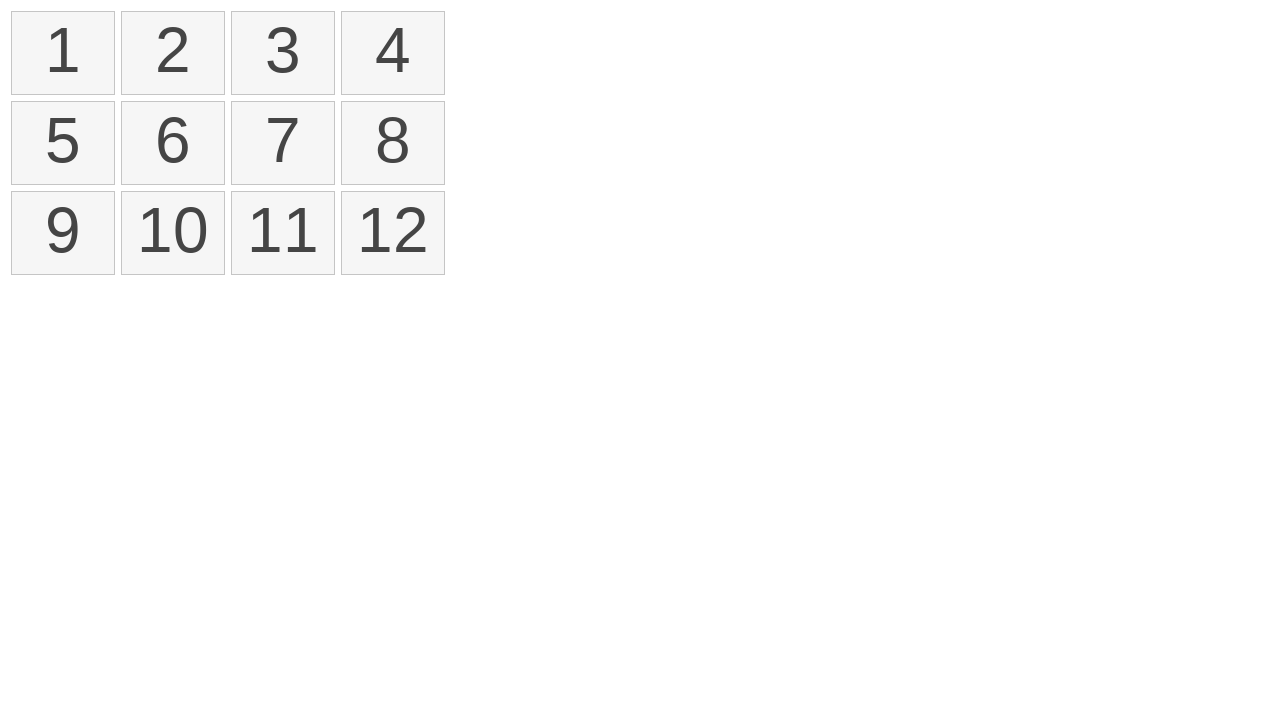

Pressed mouse button down on first item at (63, 53)
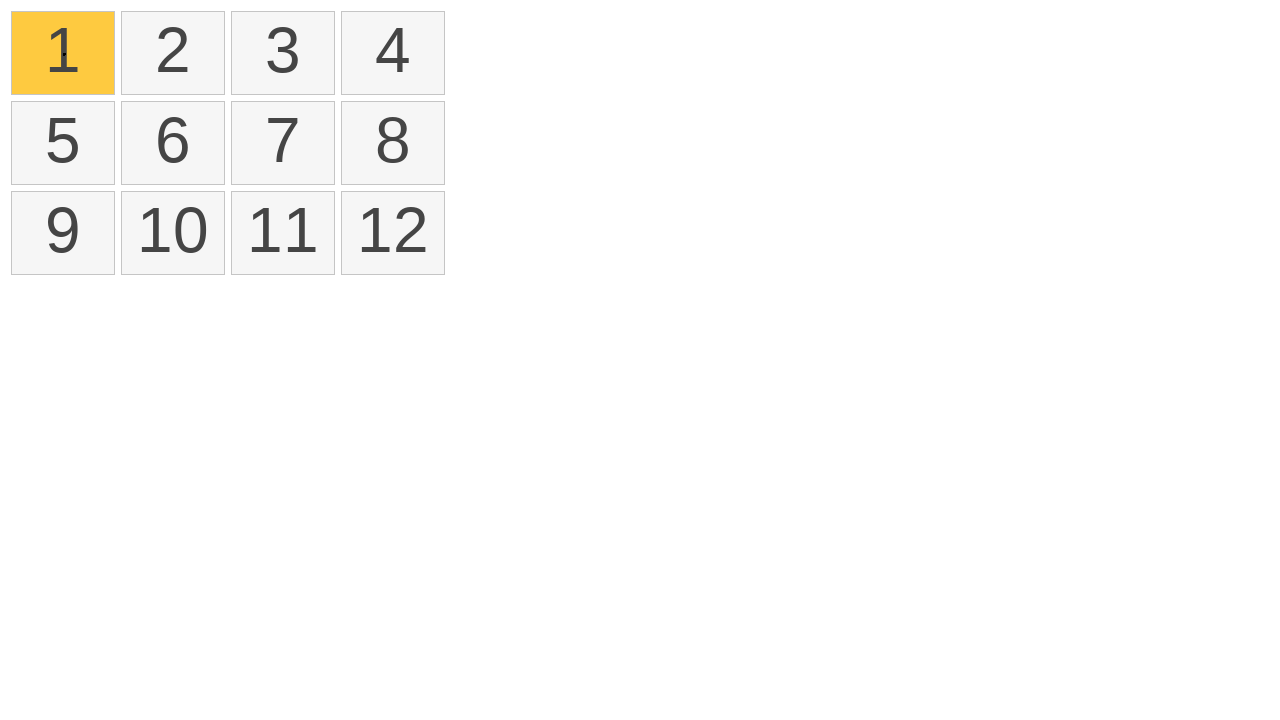

Dragged mouse to center of fourth item while holding button down at (393, 53)
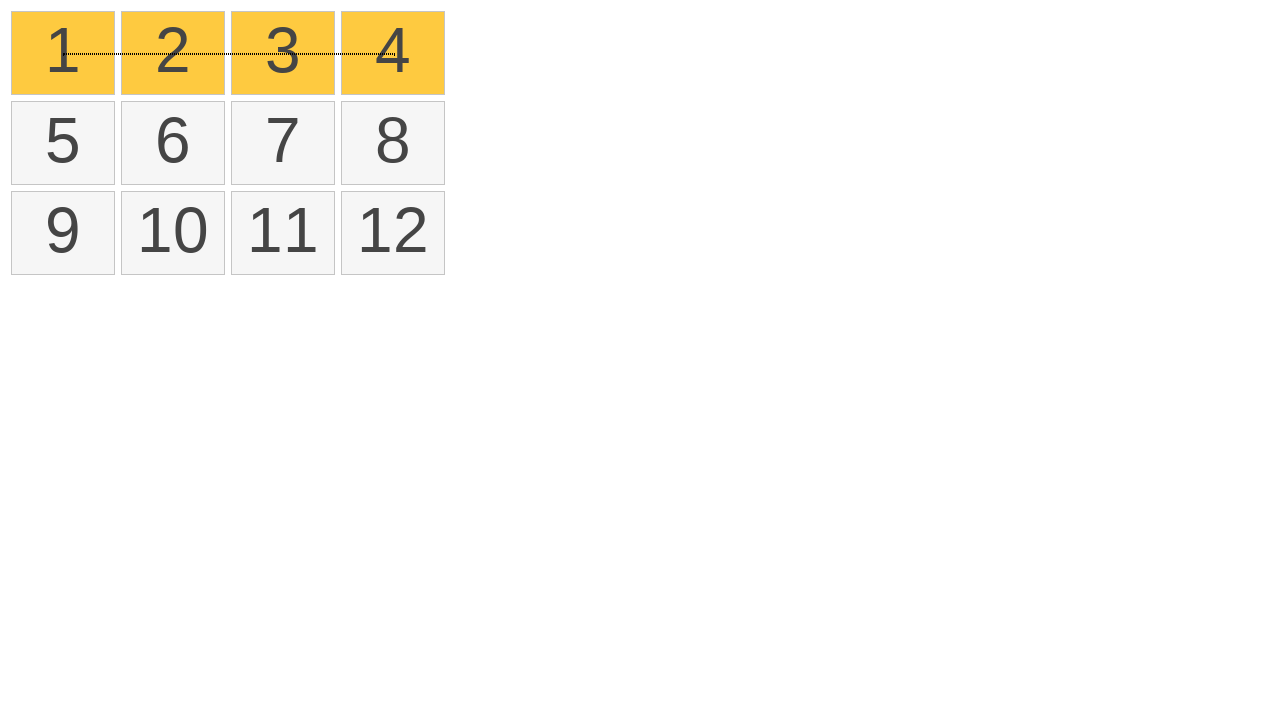

Released mouse button to complete drag selection at (393, 53)
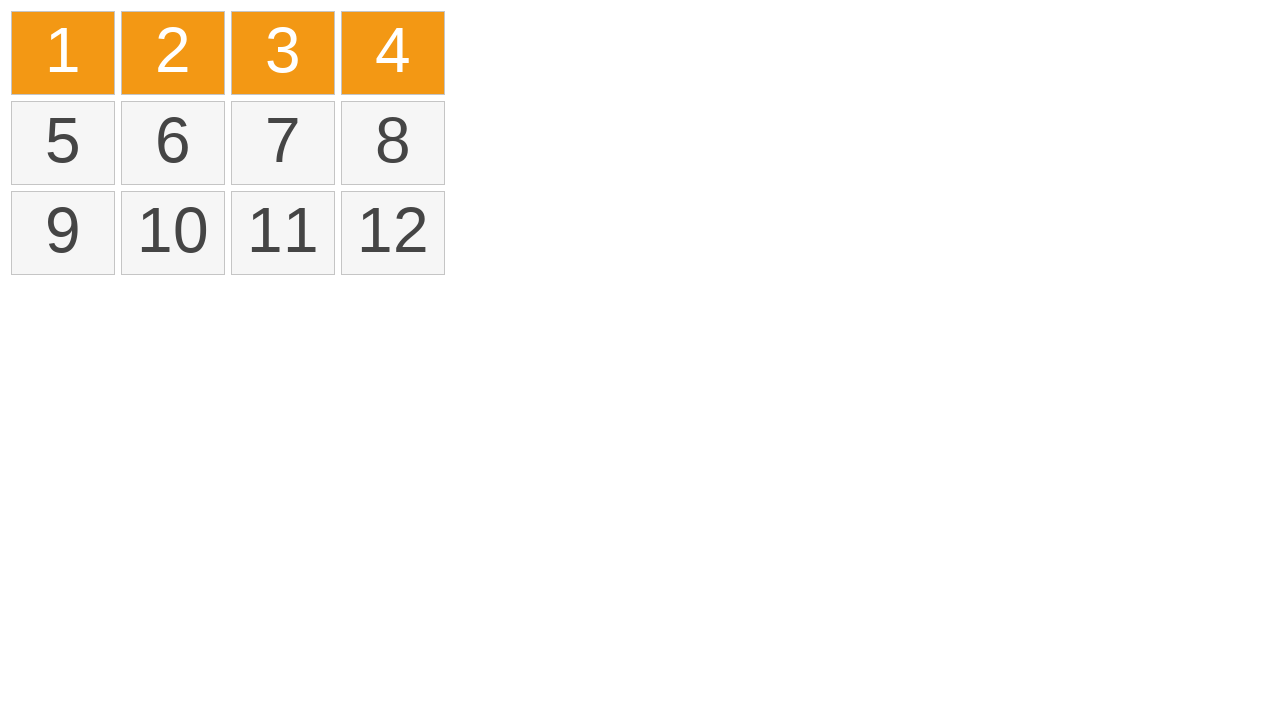

Verified that items 1-4 are selected
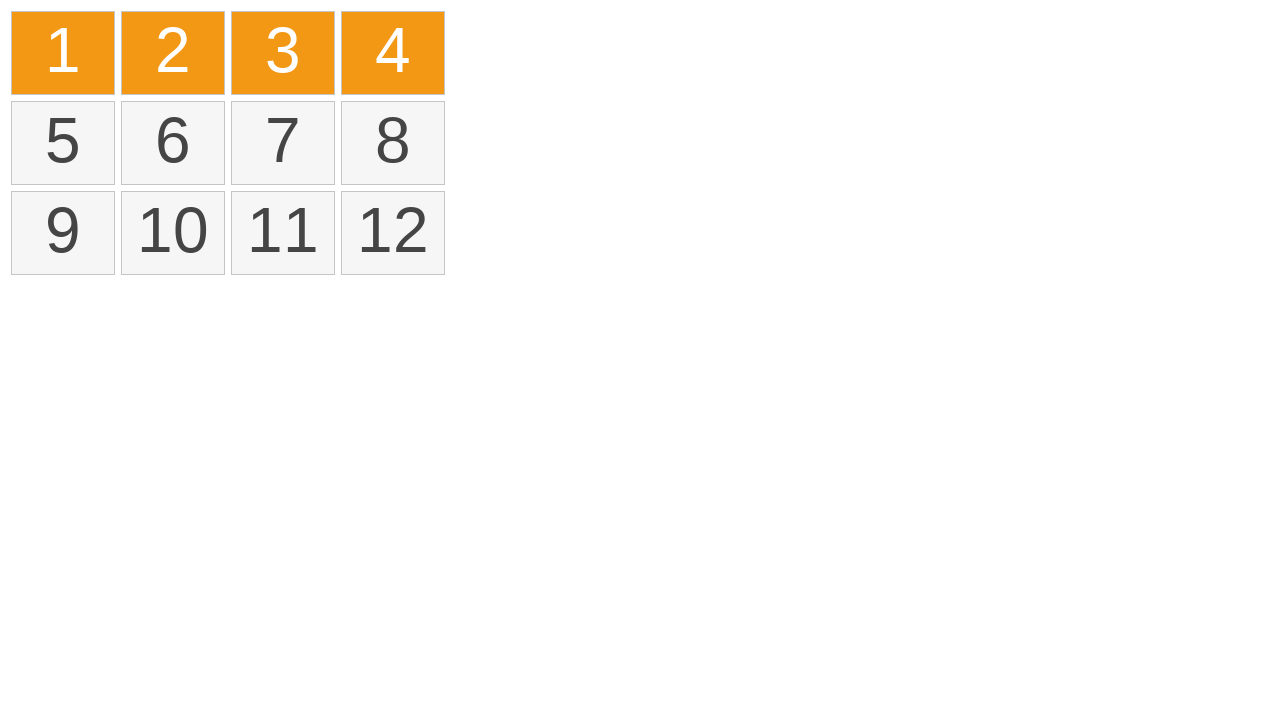

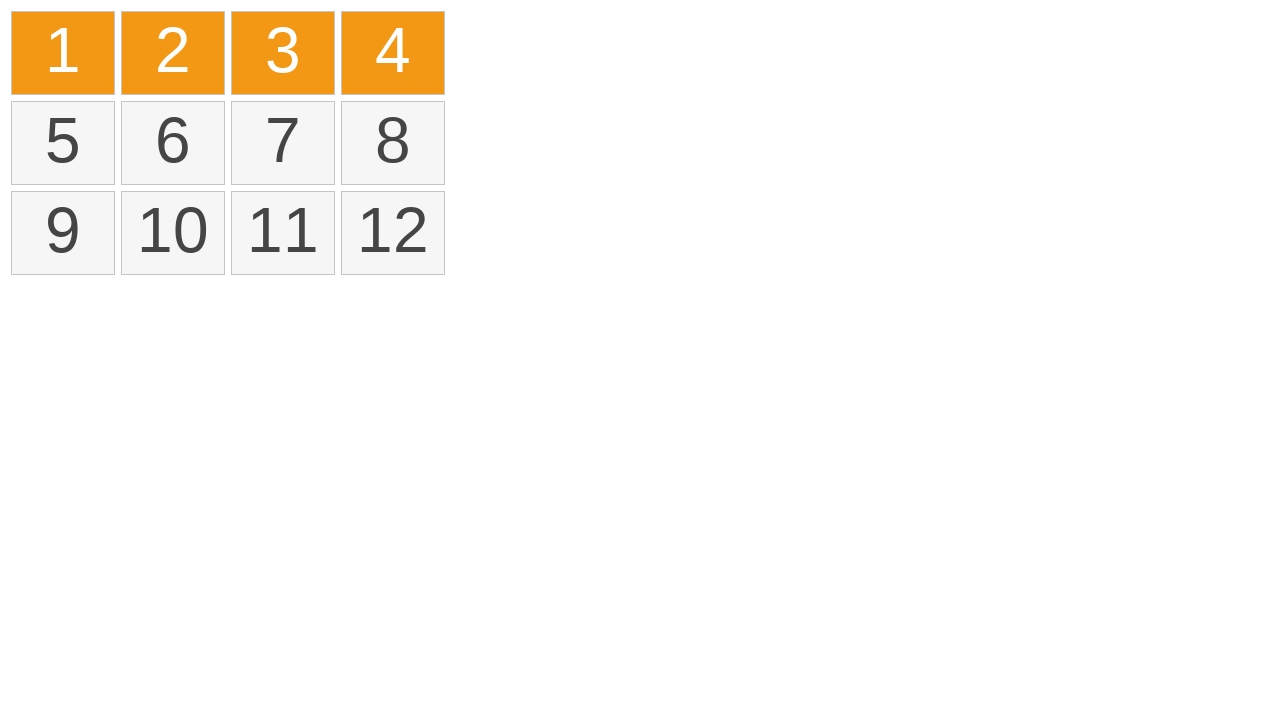